Navigates to W3Schools Java tutorial page and clicks on a navigation bar button element

Starting URL: https://www.w3schools.com/java/default.asp

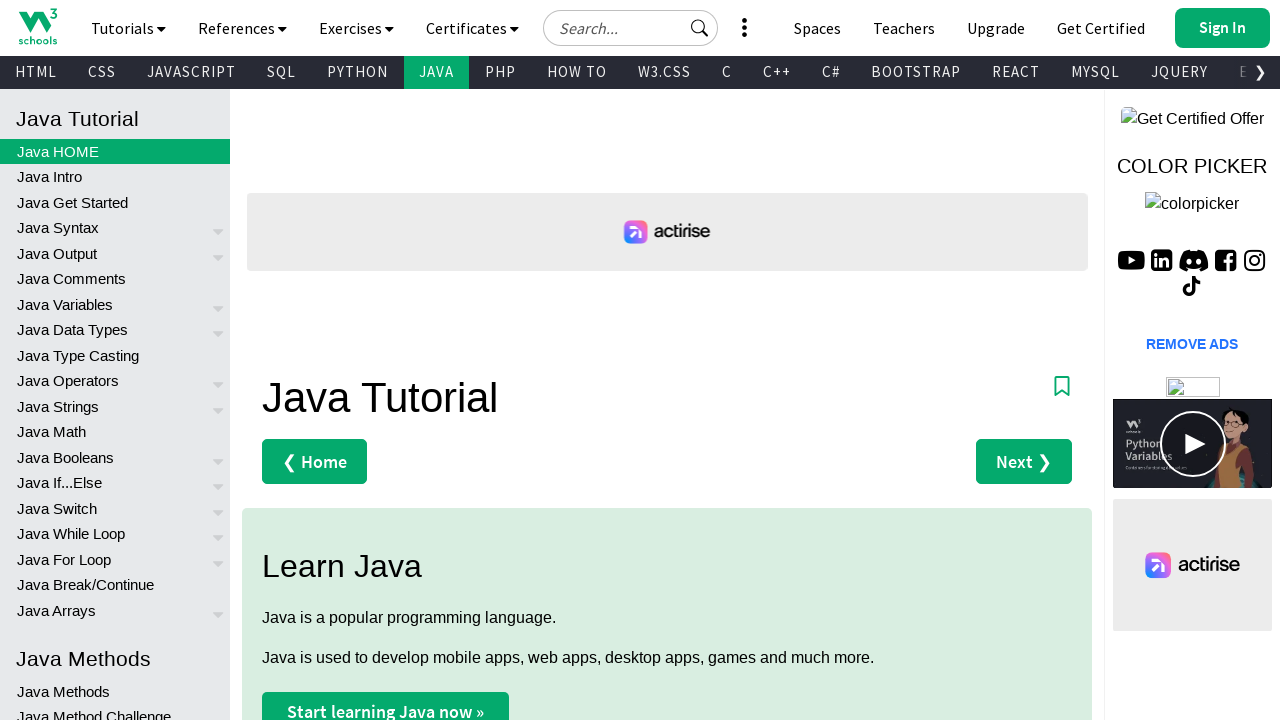

Waited 1000ms for page to load
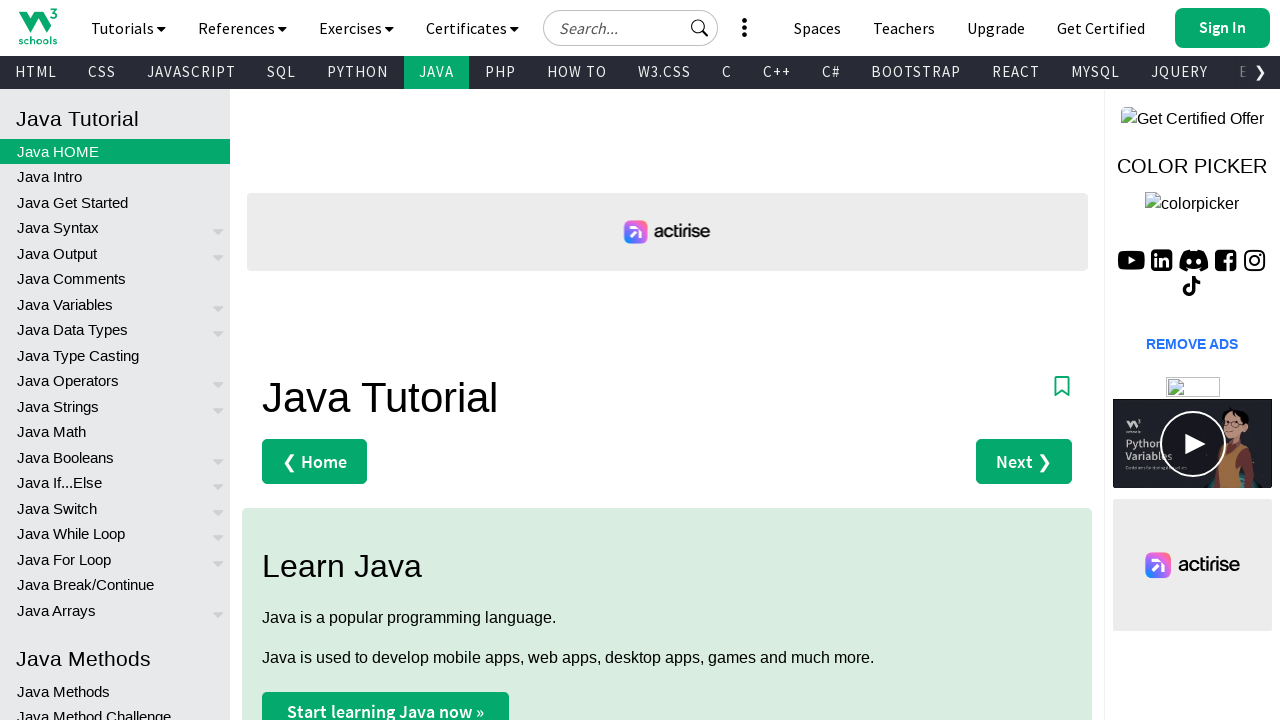

Clicked navigation bar button element at (38, 26) on .w3-bar-item.w3-button
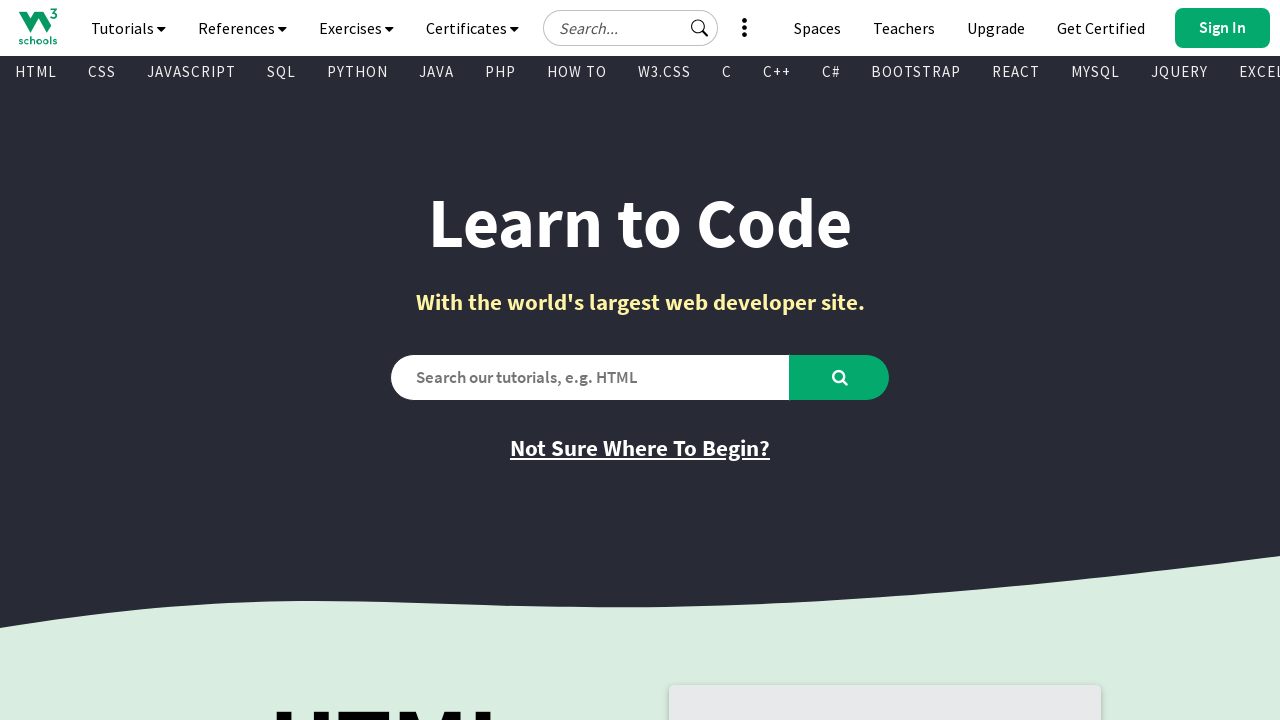

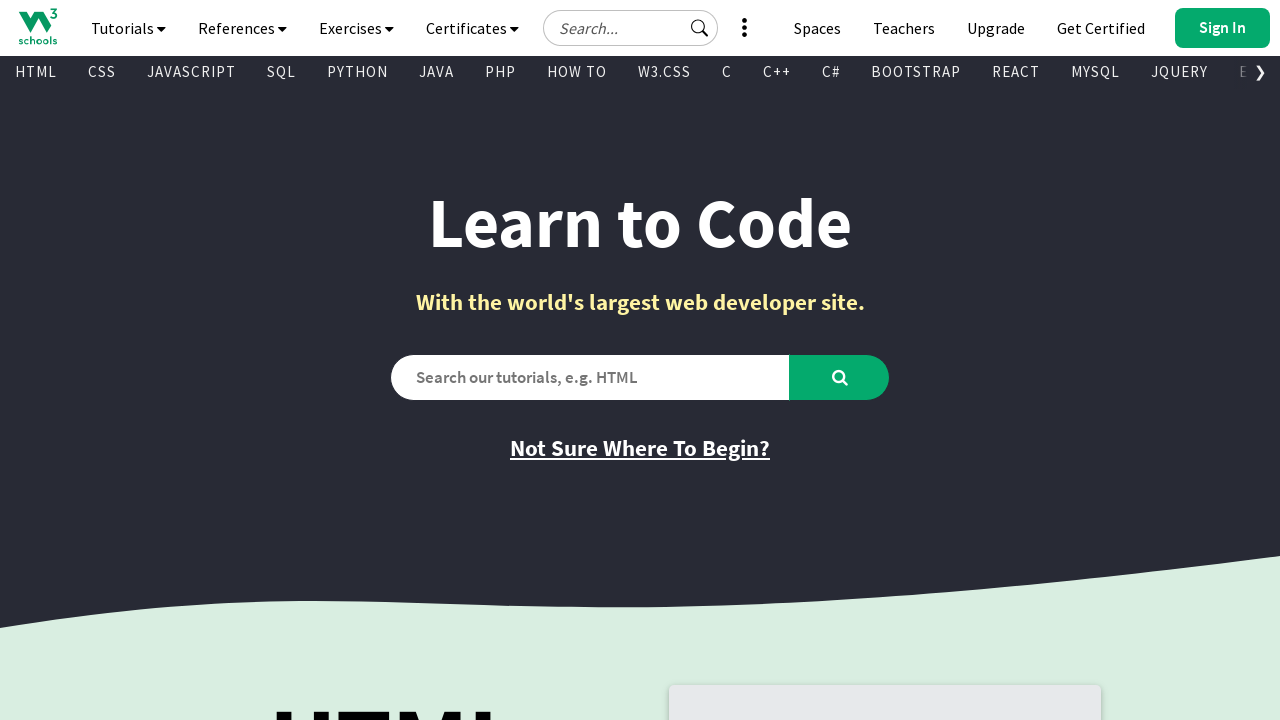